Tests wait functionality on a demo page by clicking a button that triggers an element to appear, then fills in a text field after waiting for it to become present

Starting URL: https://www.hyrtutorials.com/p/waits-demo.html

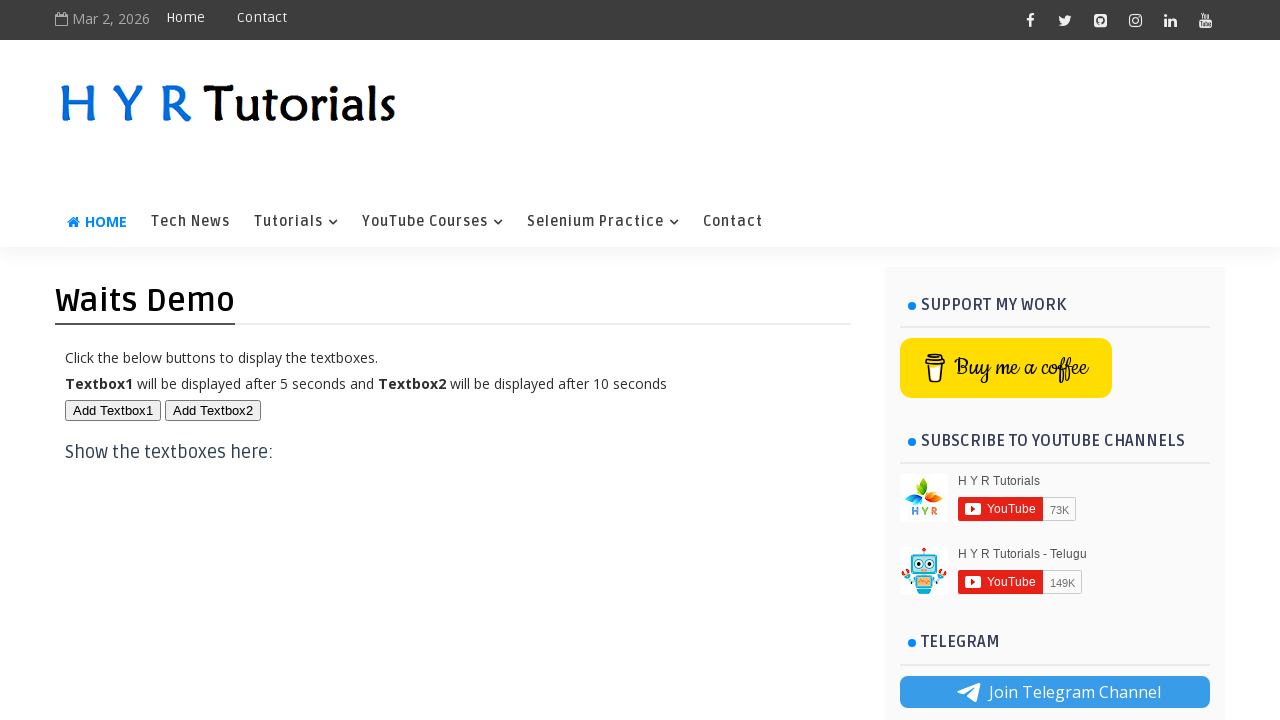

Set viewport size to 1920x1080
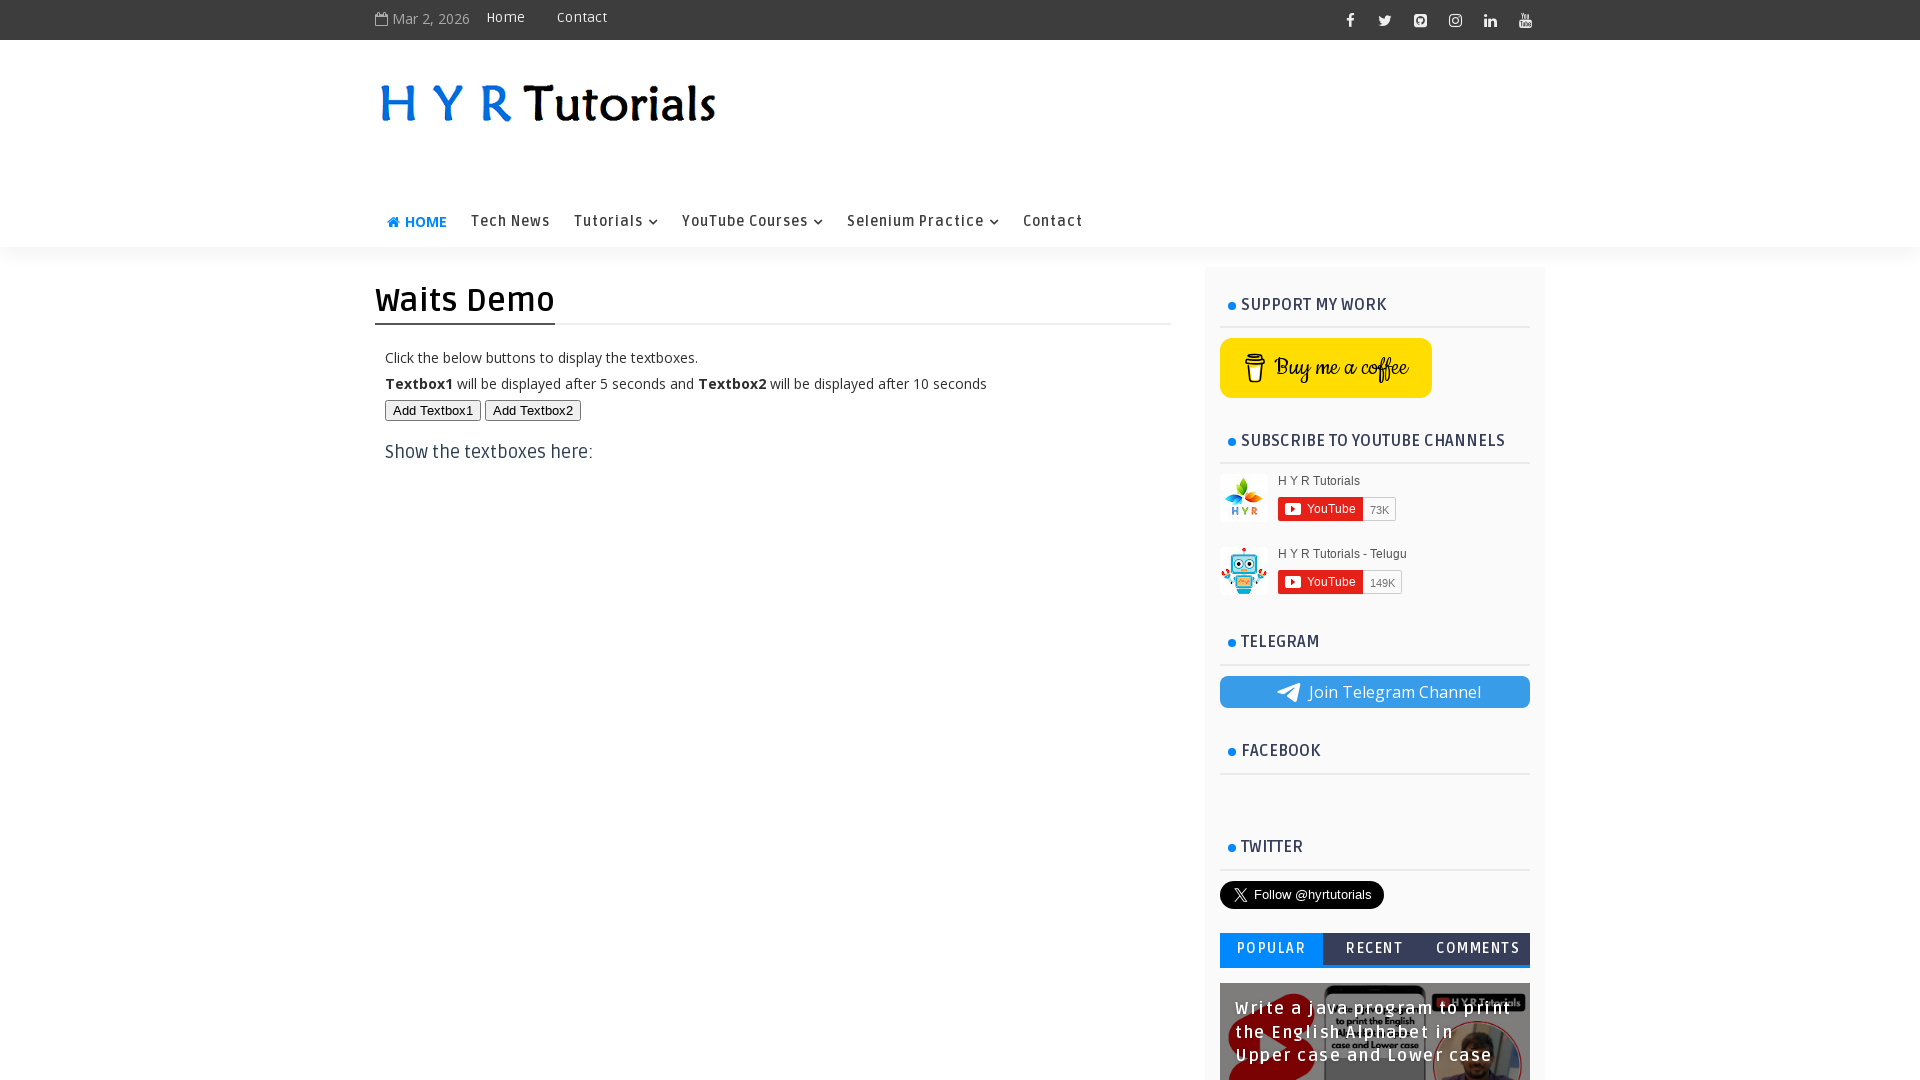

Clicked button to trigger delayed element appearance at (533, 410) on #btn2
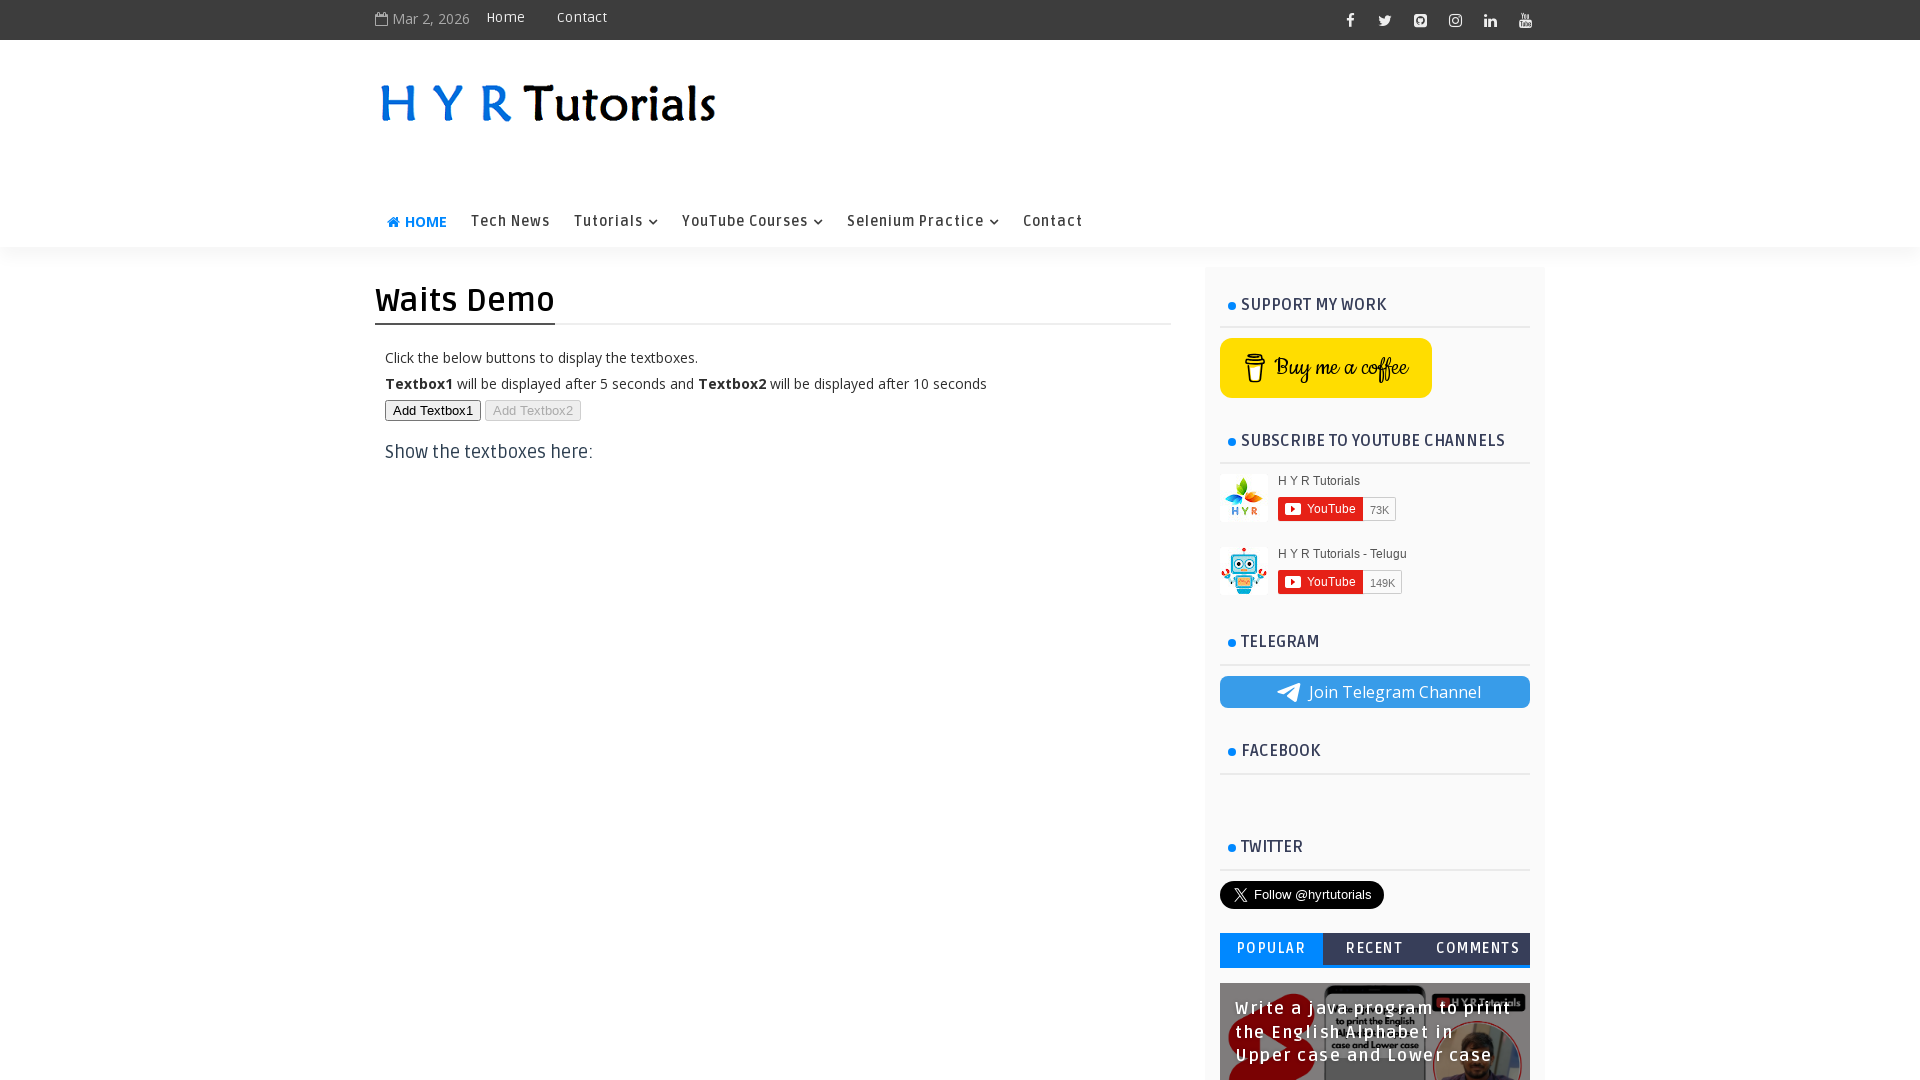

Text input field appeared after waiting
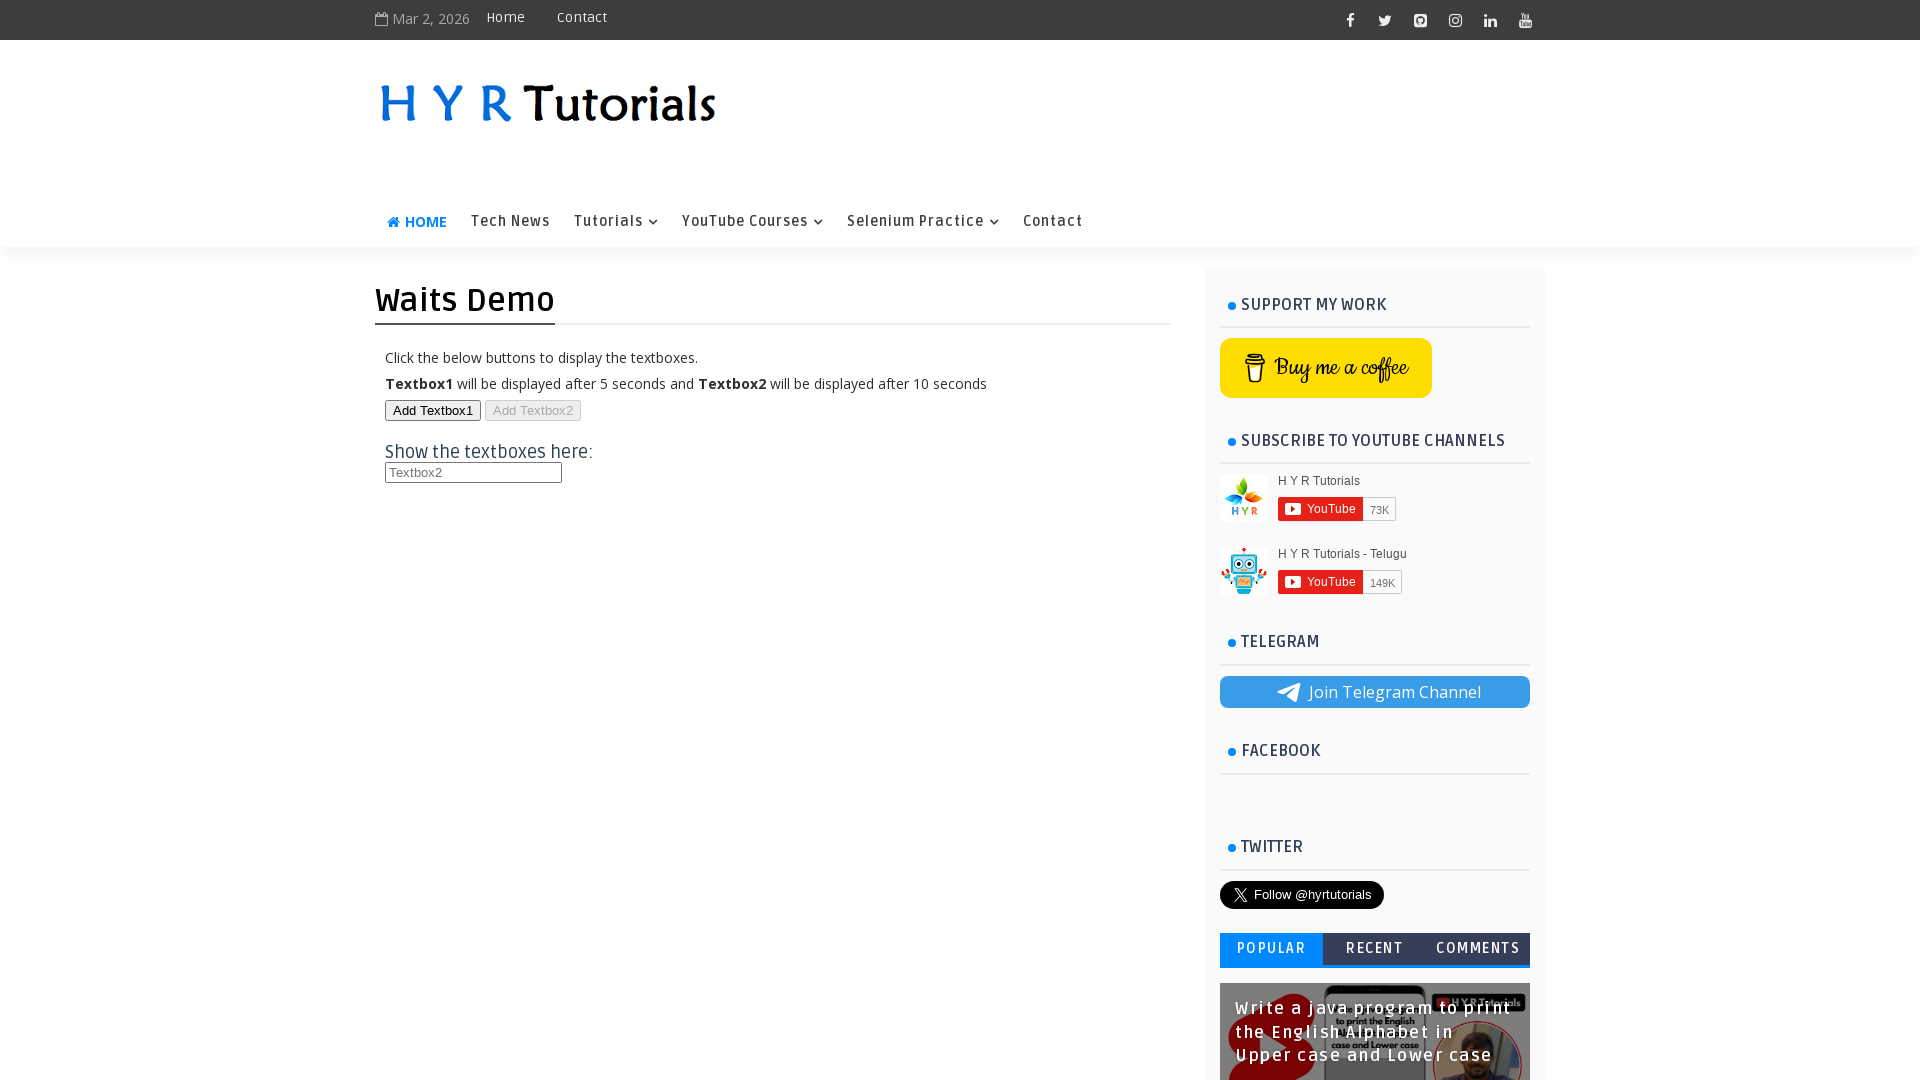

Filled text input field with 'harish' on input#txt2[type='text']
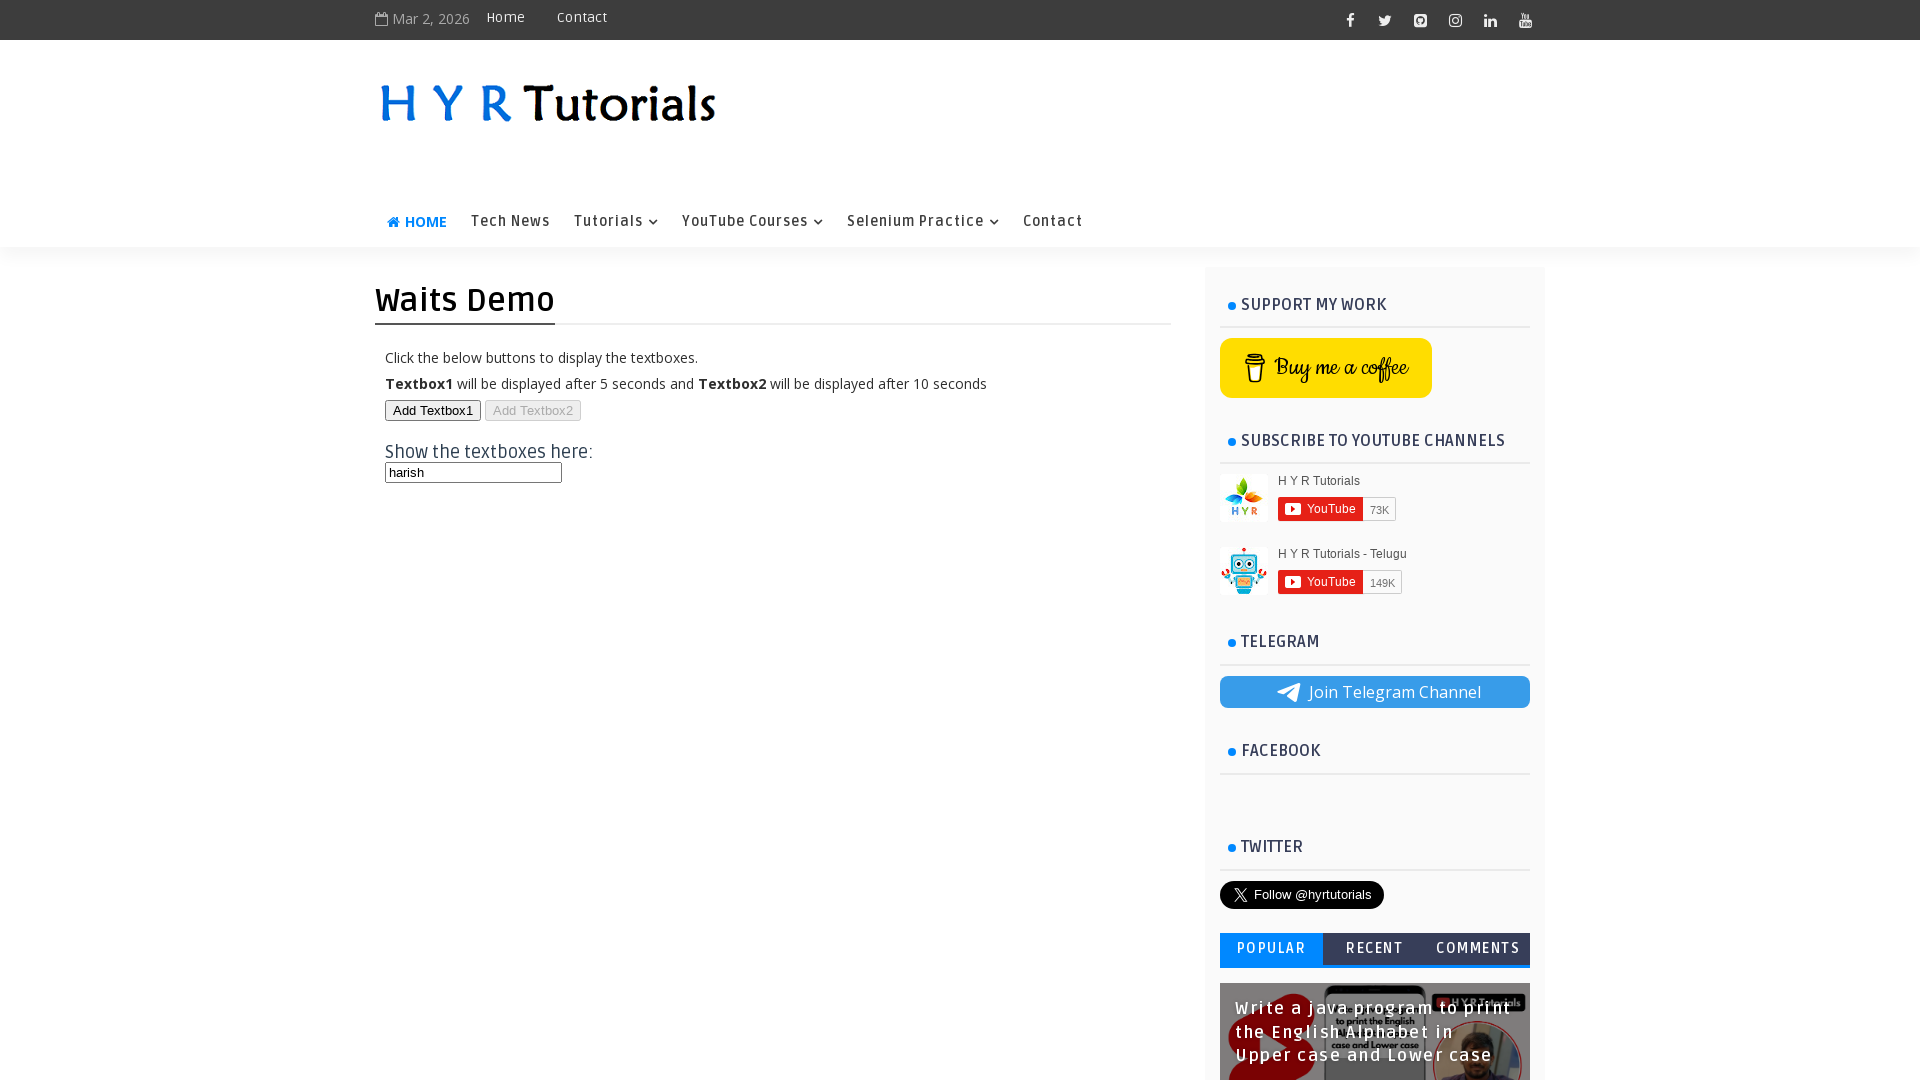

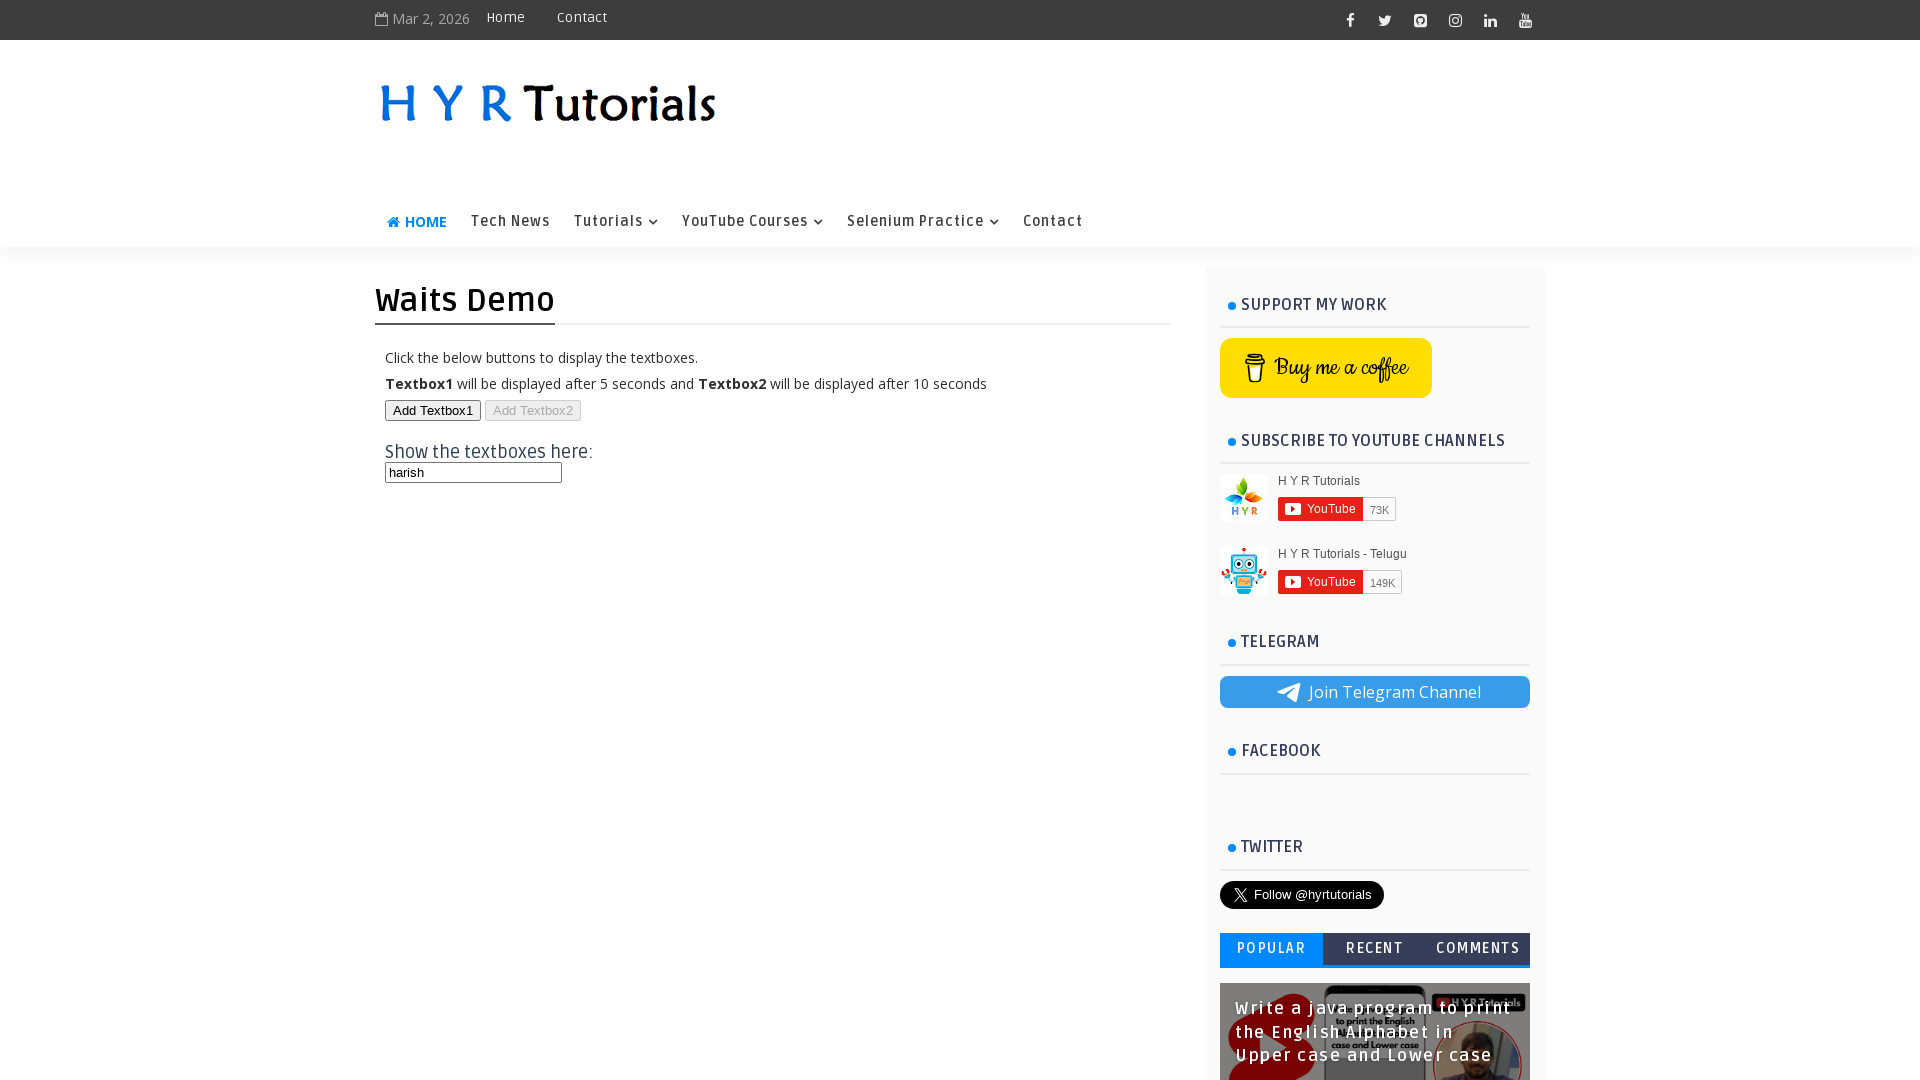